Navigates to the Grootan website homepage and verifies the page loads successfully

Starting URL: https://www.grootan.com/

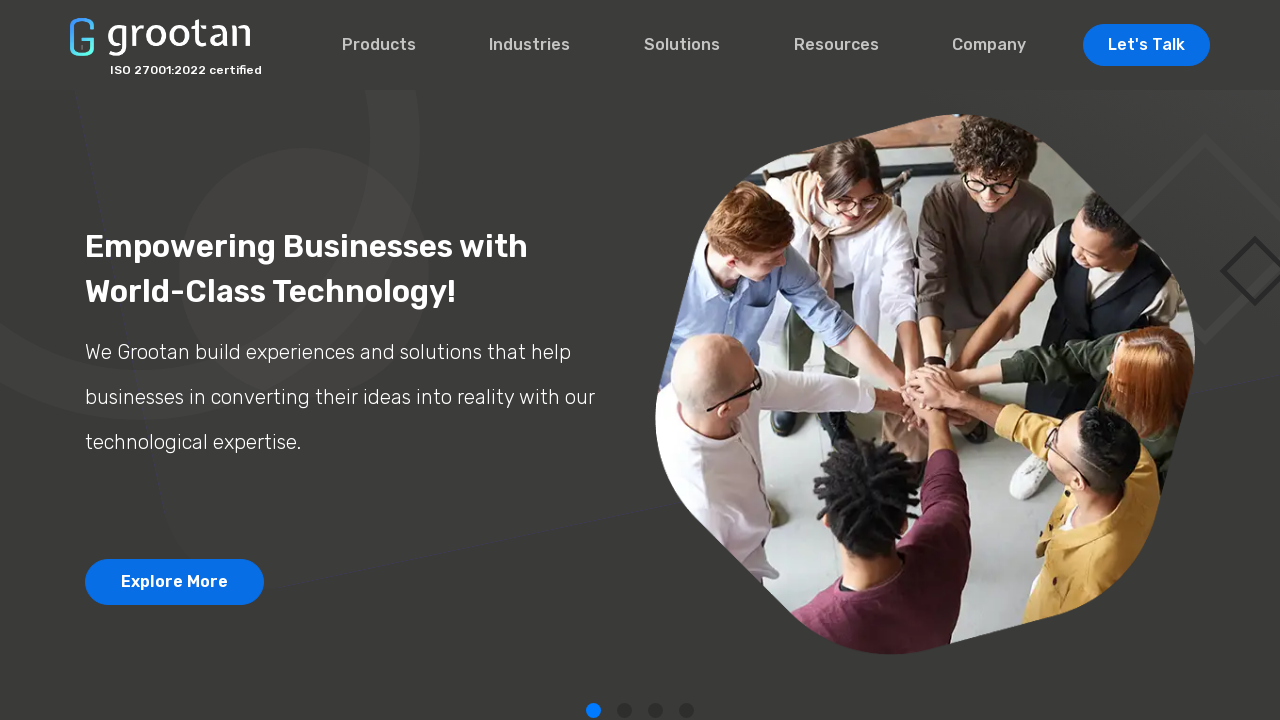

Waited for page to reach networkidle state
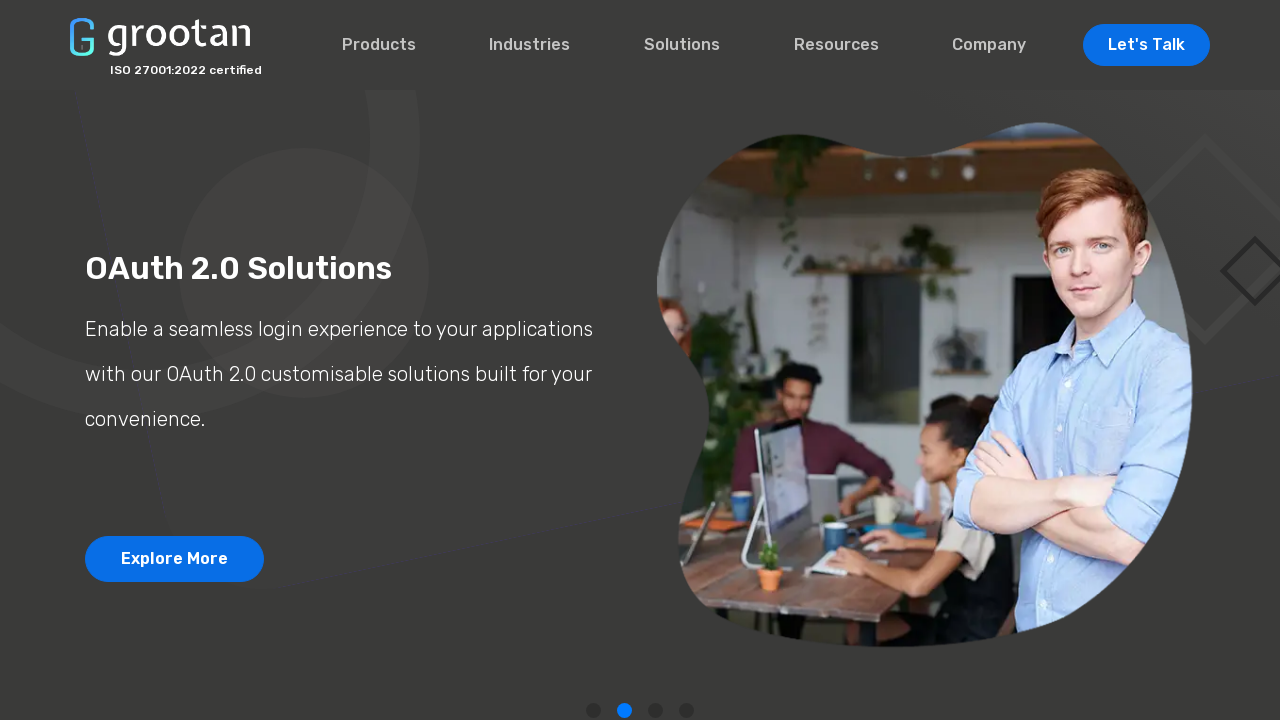

Verified body element is present on Grootan homepage
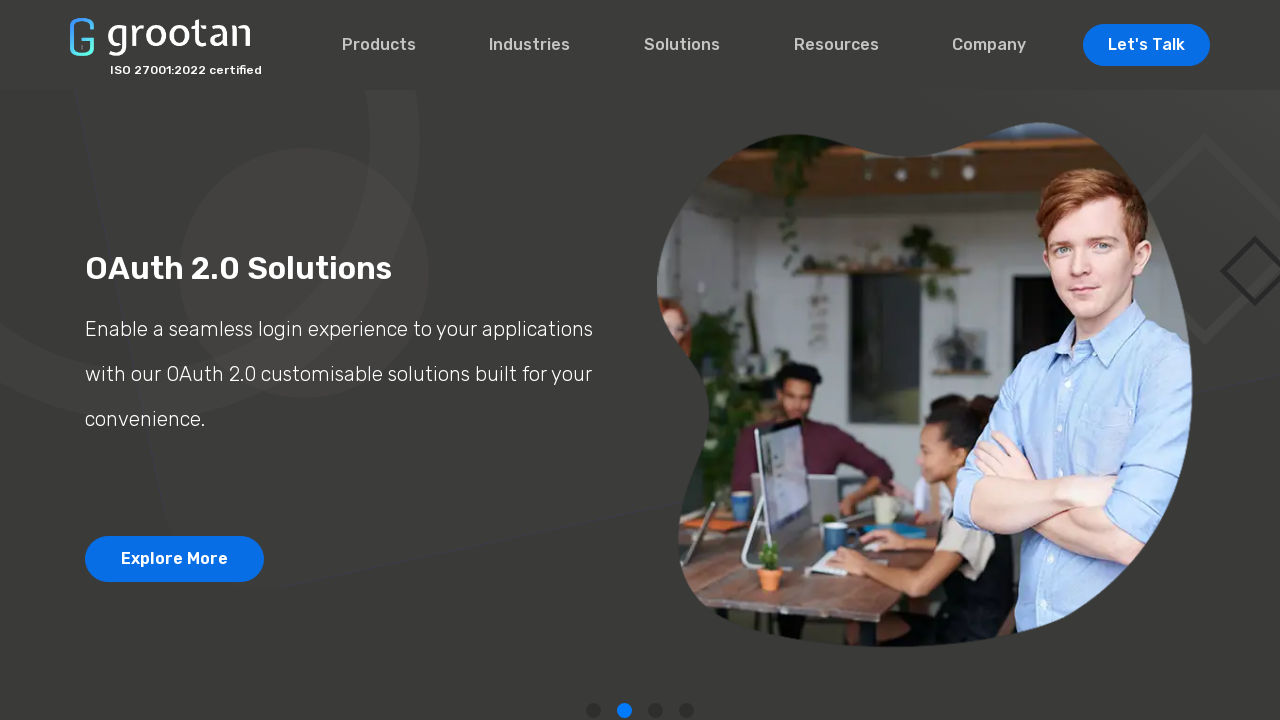

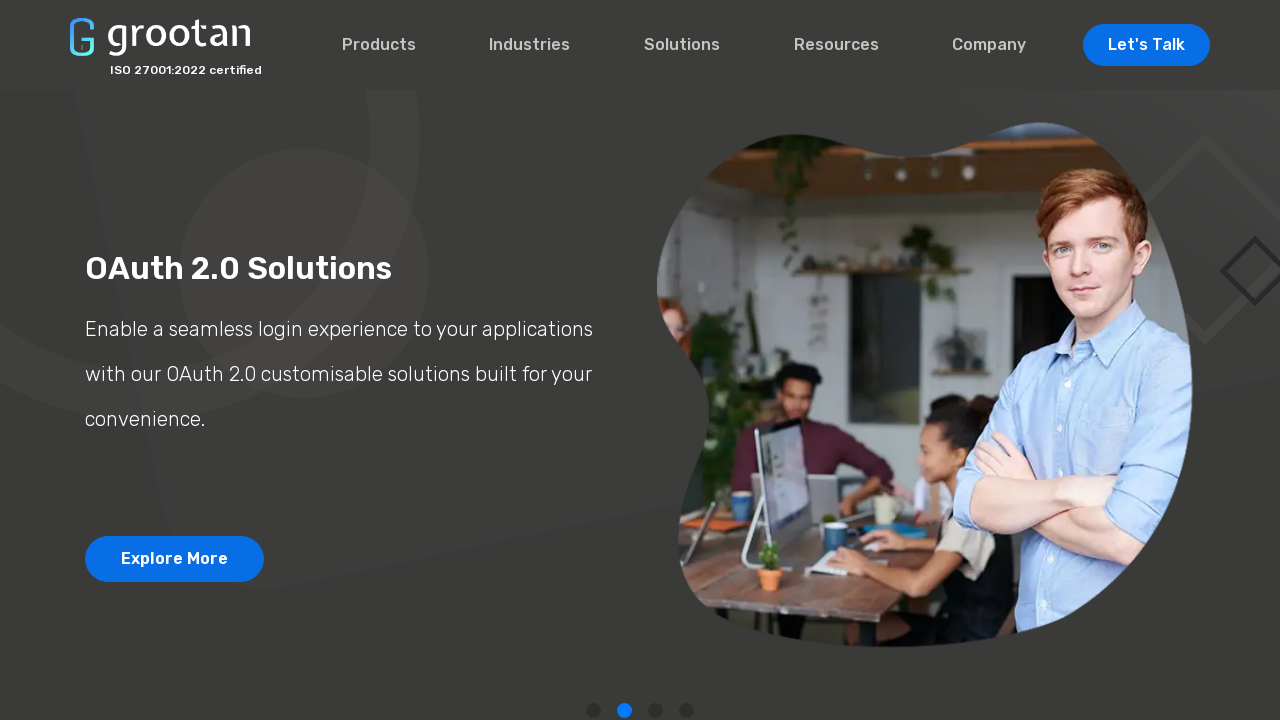